Navigates to the homepage and clicks the Students link using actions API

Starting URL: https://gravitymvctestapplication.azurewebsites.net/

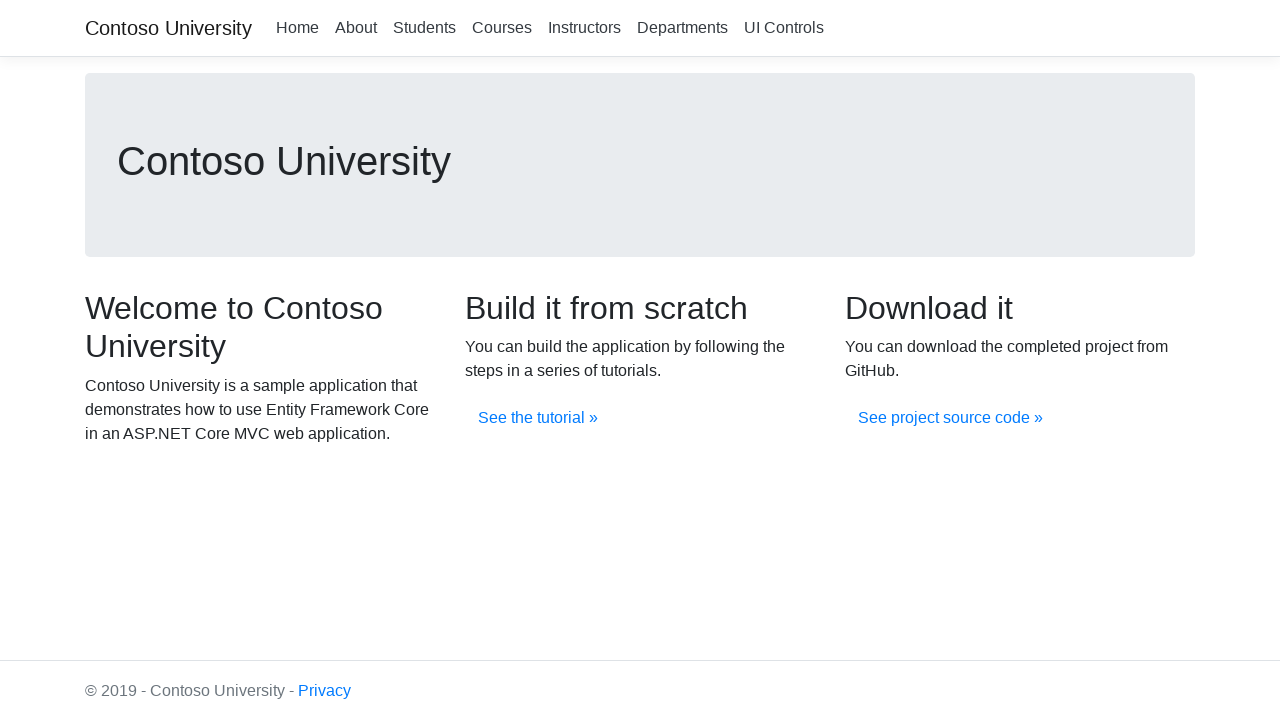

Navigated to homepage
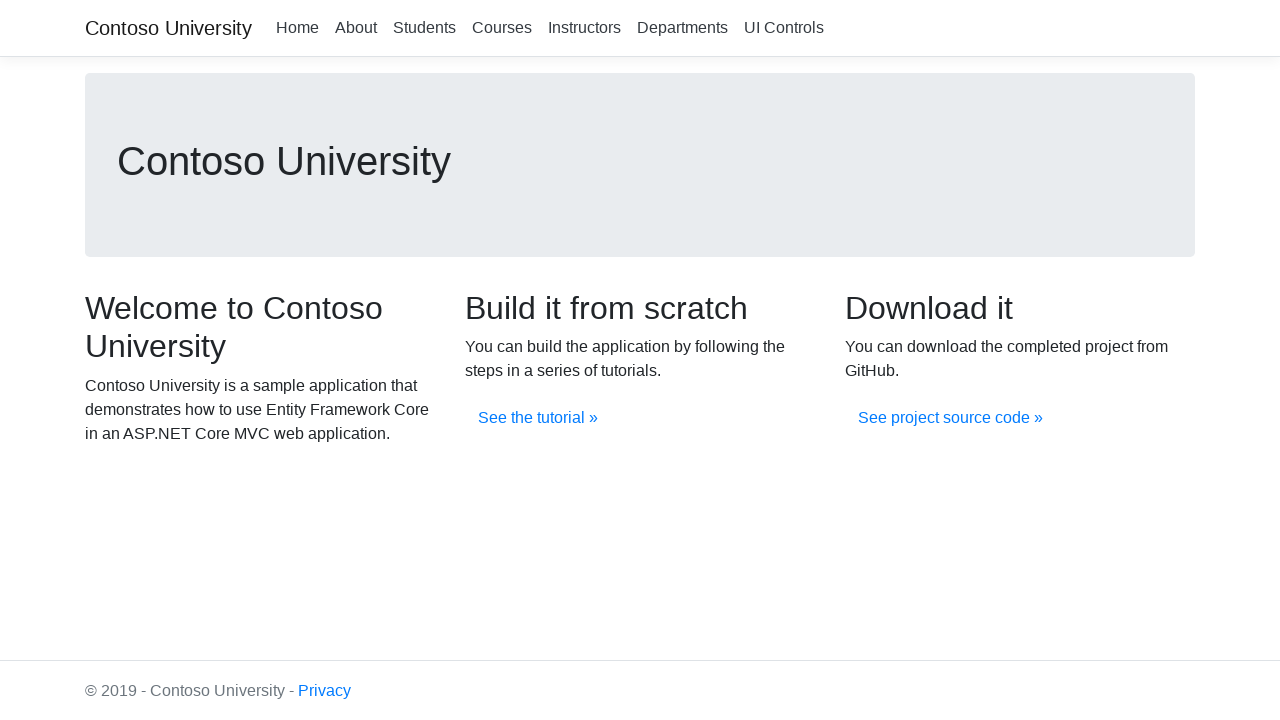

Clicked the Students link using actions API at (424, 28) on xpath=//a[.='Students']
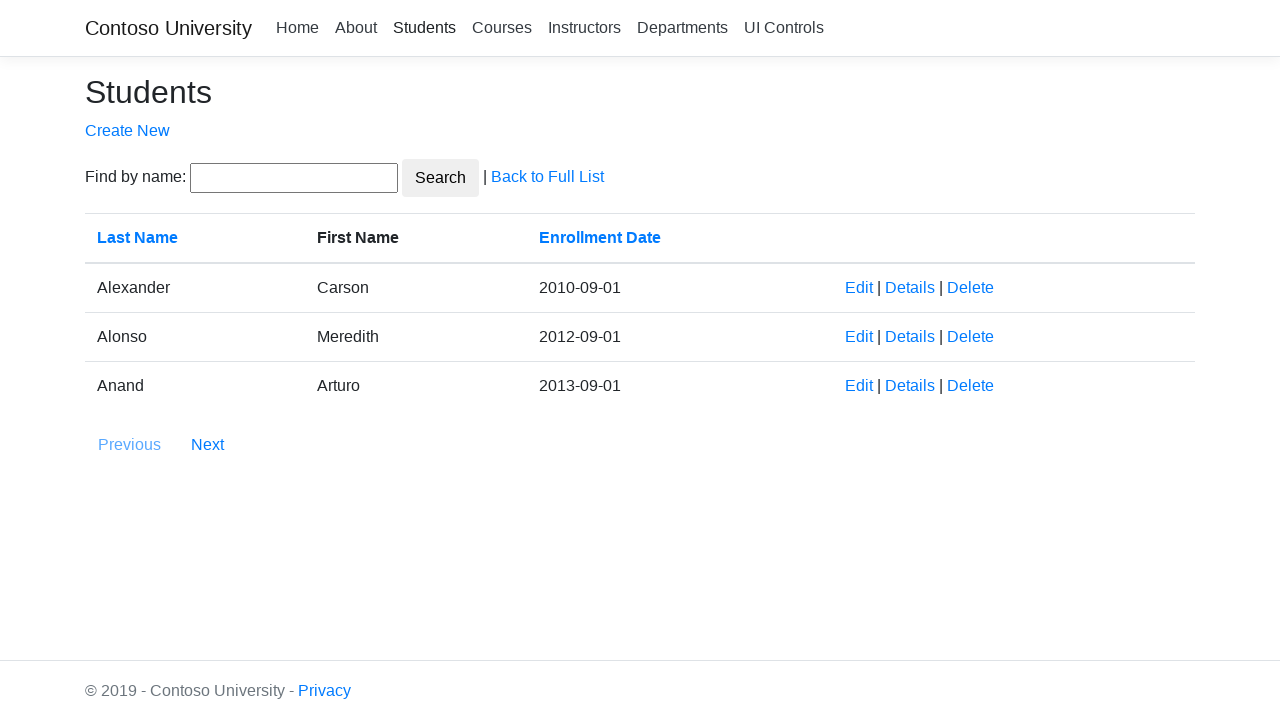

Navigation completed and network idle state reached
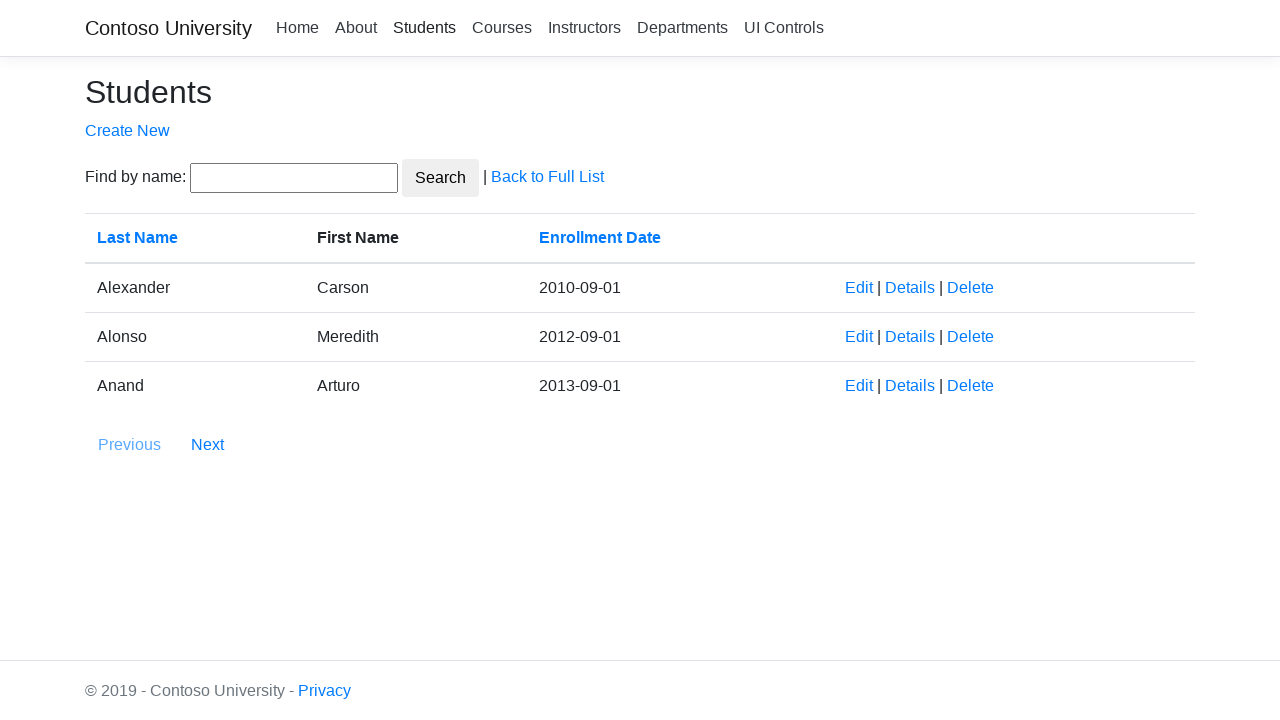

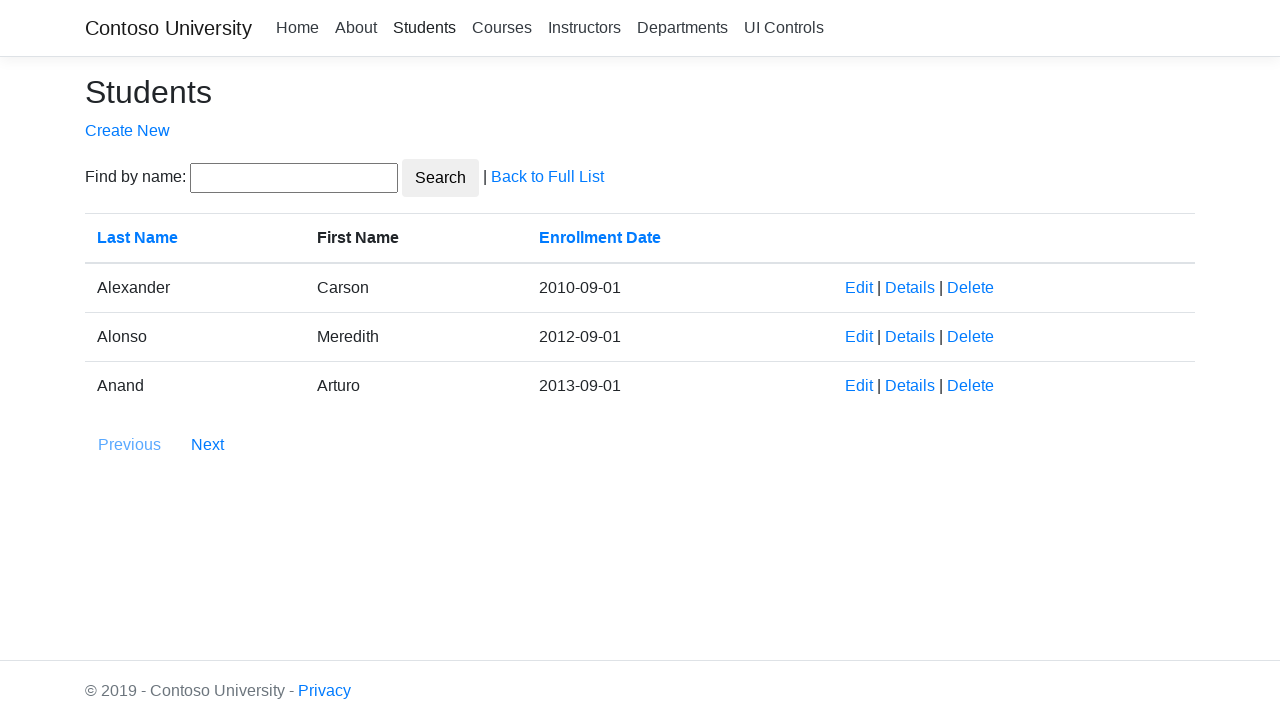